Tests an e-commerce checkout flow by adding an item to cart, applying a promo code, and completing the order with country selection

Starting URL: https://rahulshettyacademy.com/seleniumPractise/#/

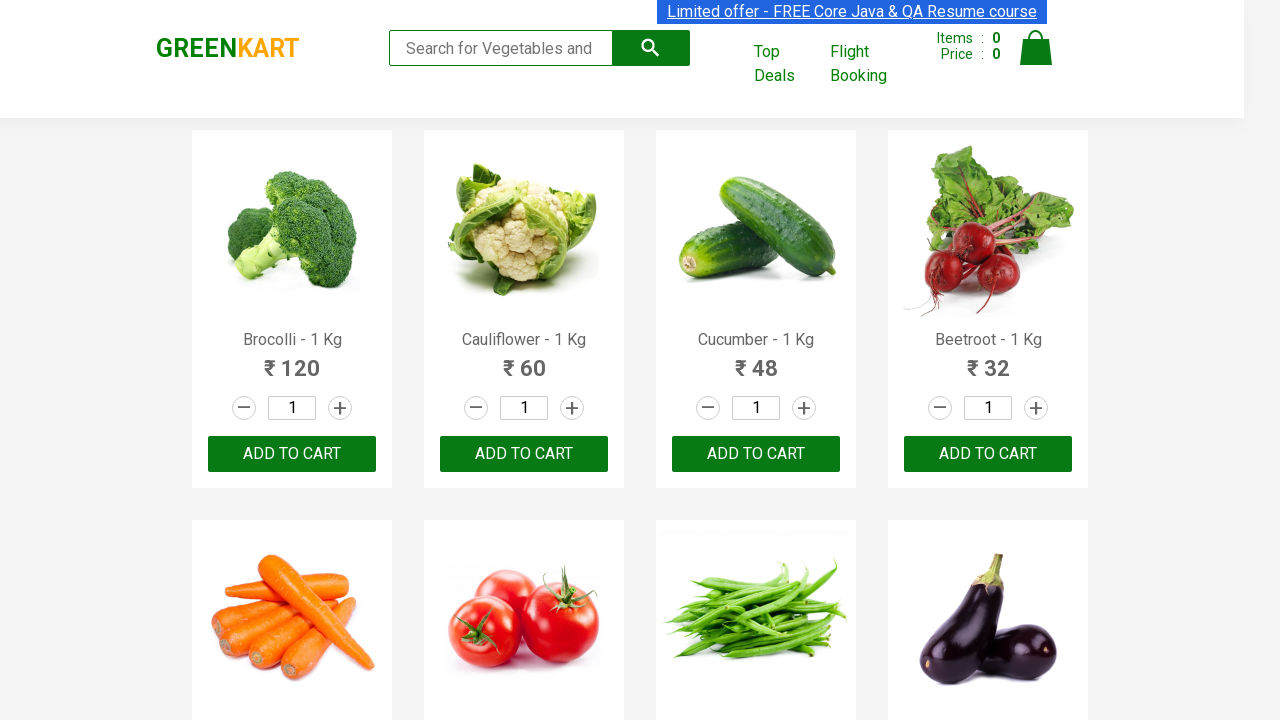

Clicked add to cart button for first product at (292, 454) on xpath=//div[@class='products']//div[1]//div[3]//button[1]
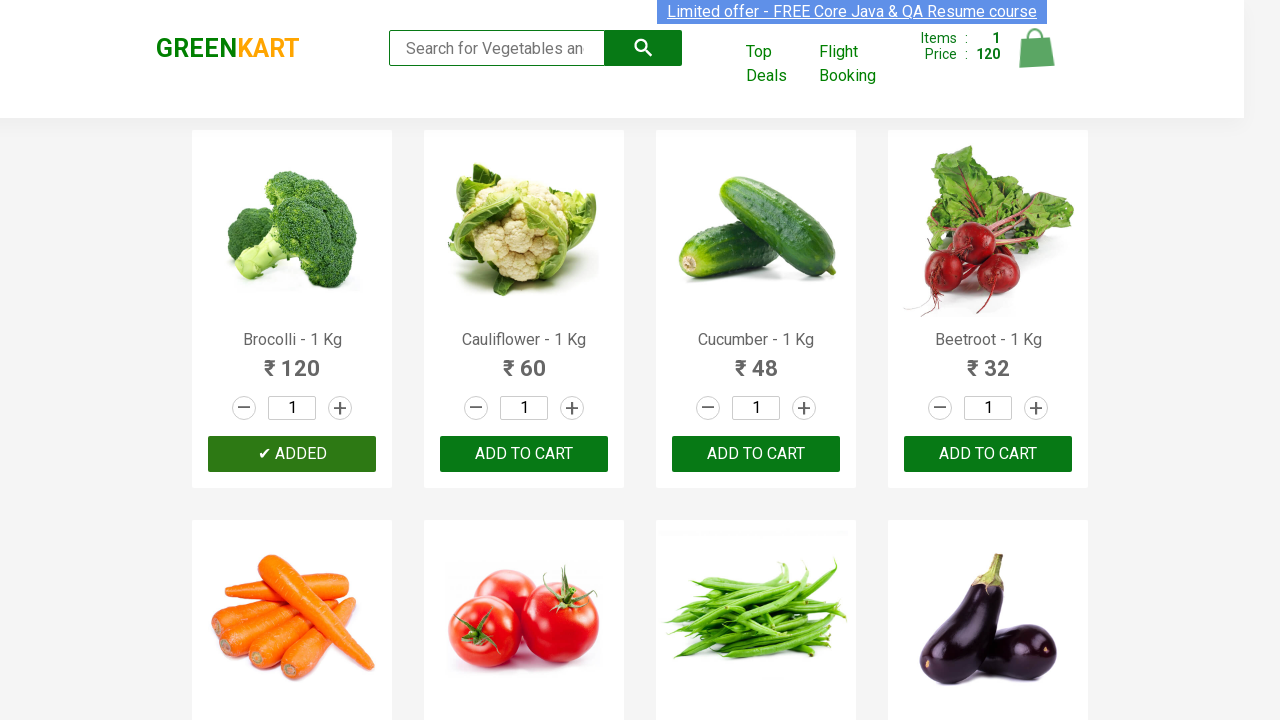

Clicked cart icon to view cart at (1036, 48) on xpath=//img[@alt='Cart']
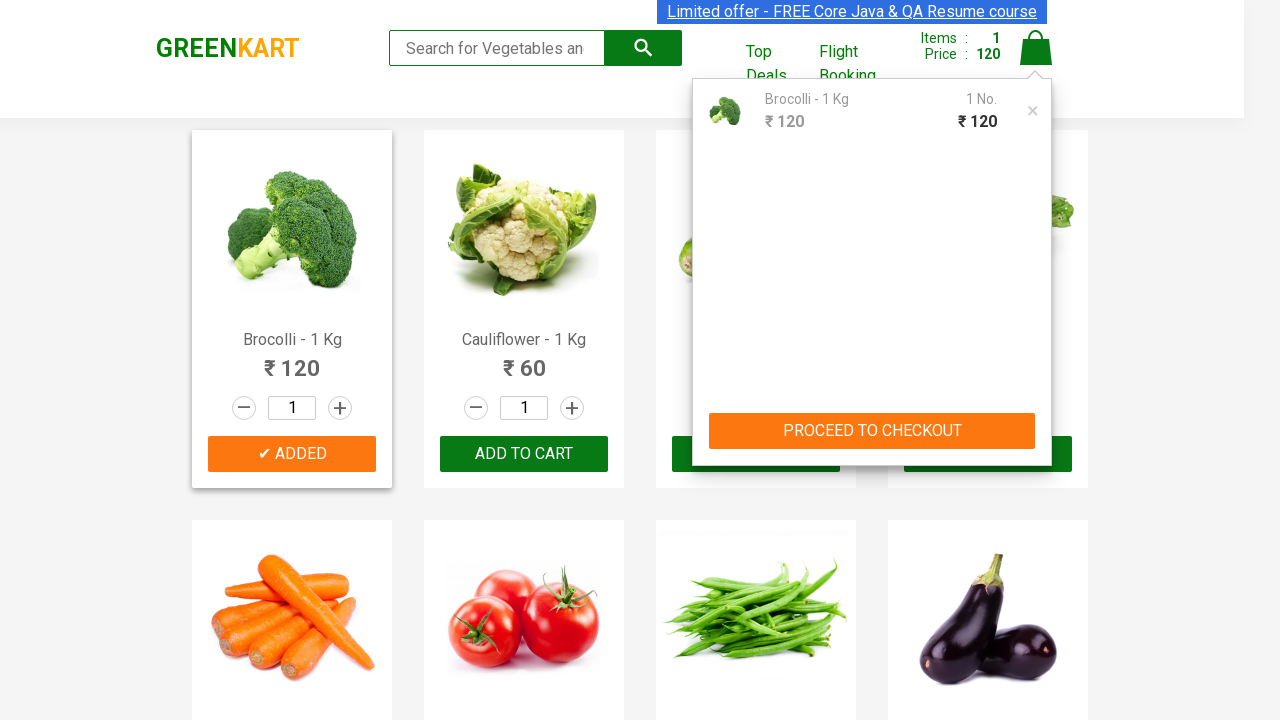

Clicked PROCEED TO CHECKOUT button at (872, 431) on xpath=//button[.='PROCEED TO CHECKOUT']
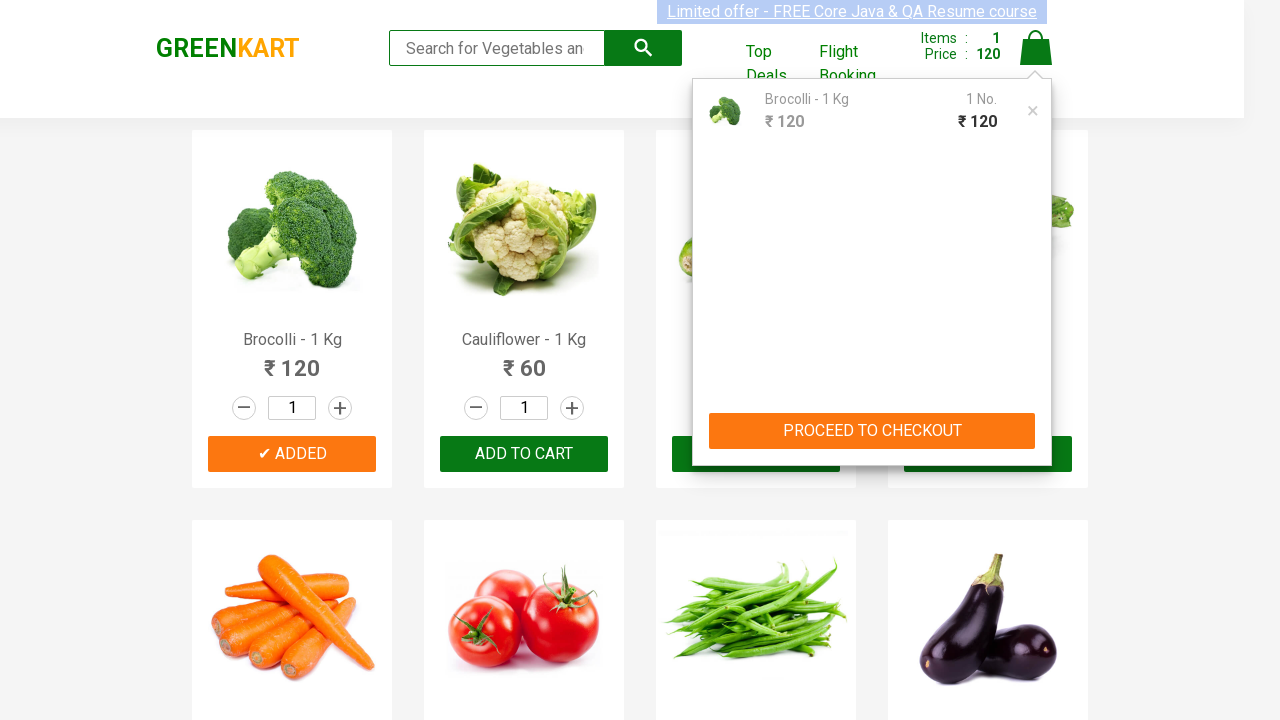

Entered promo code 'rahulshettyacademy' on //input[@class='promoCode']
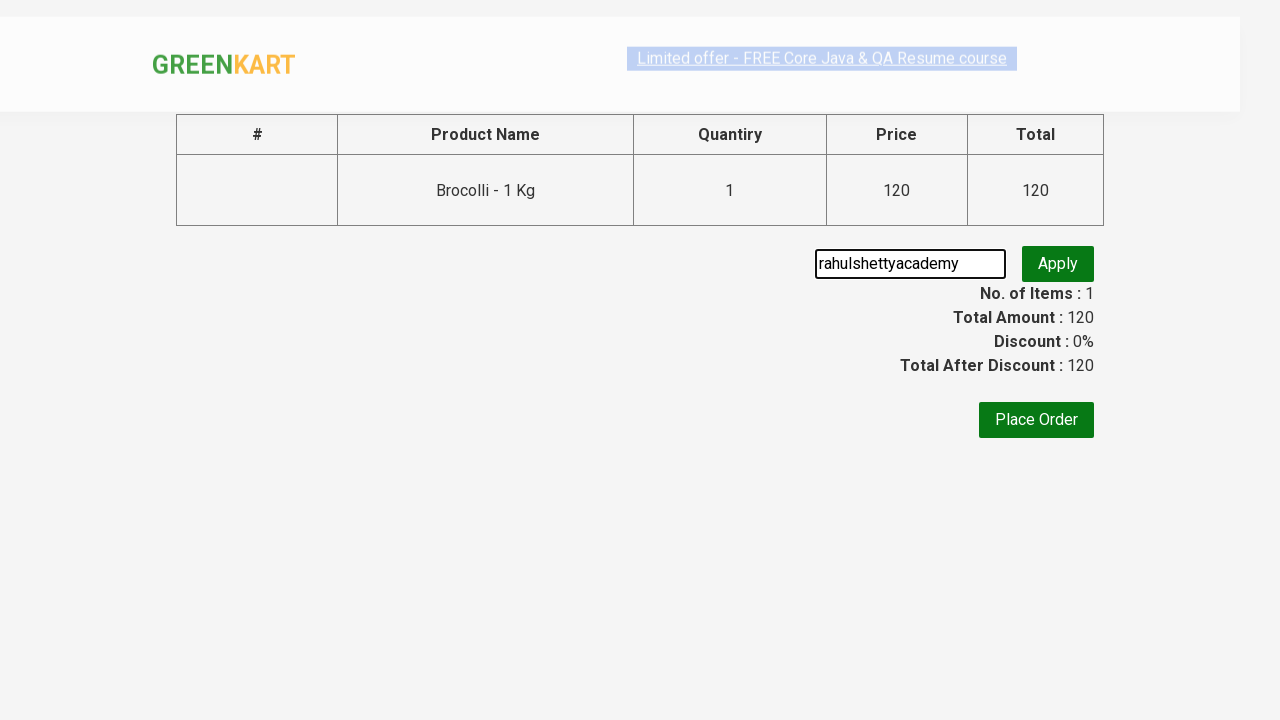

Clicked apply promo code button at (1058, 264) on xpath=//button[@class='promoBtn']
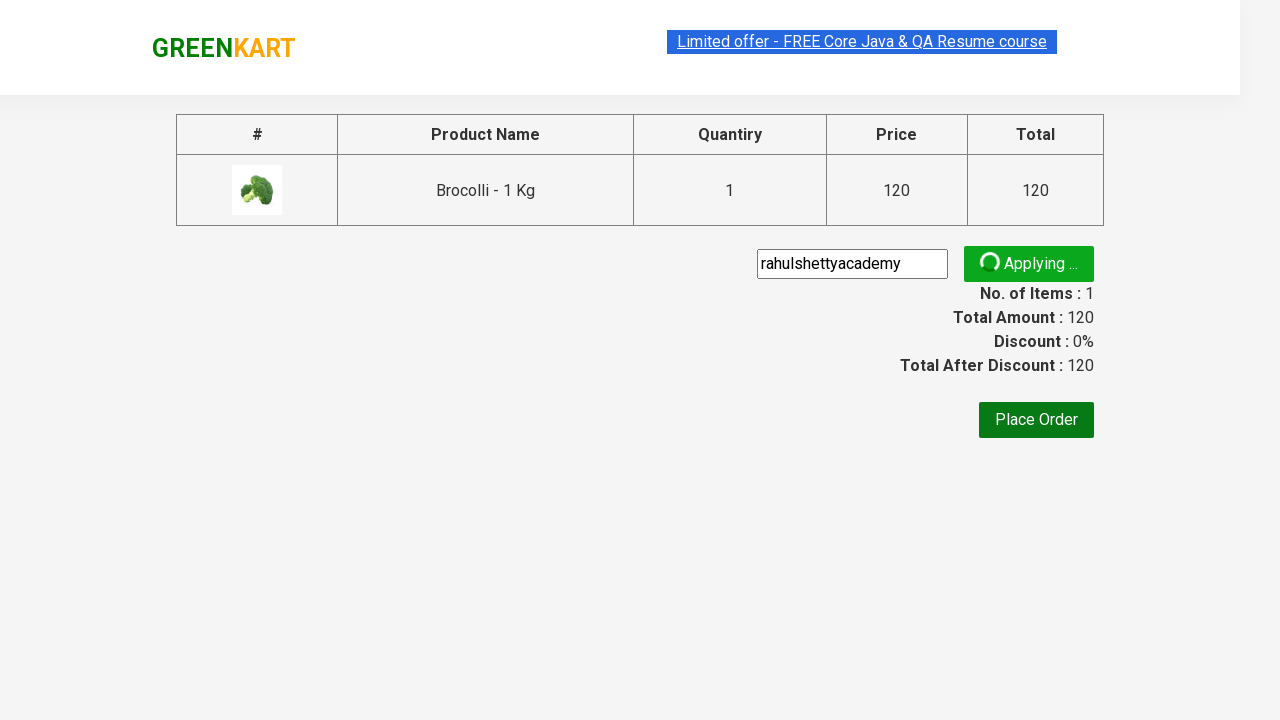

Clicked Place Order button at (1036, 420) on xpath=//button[.='Place Order']
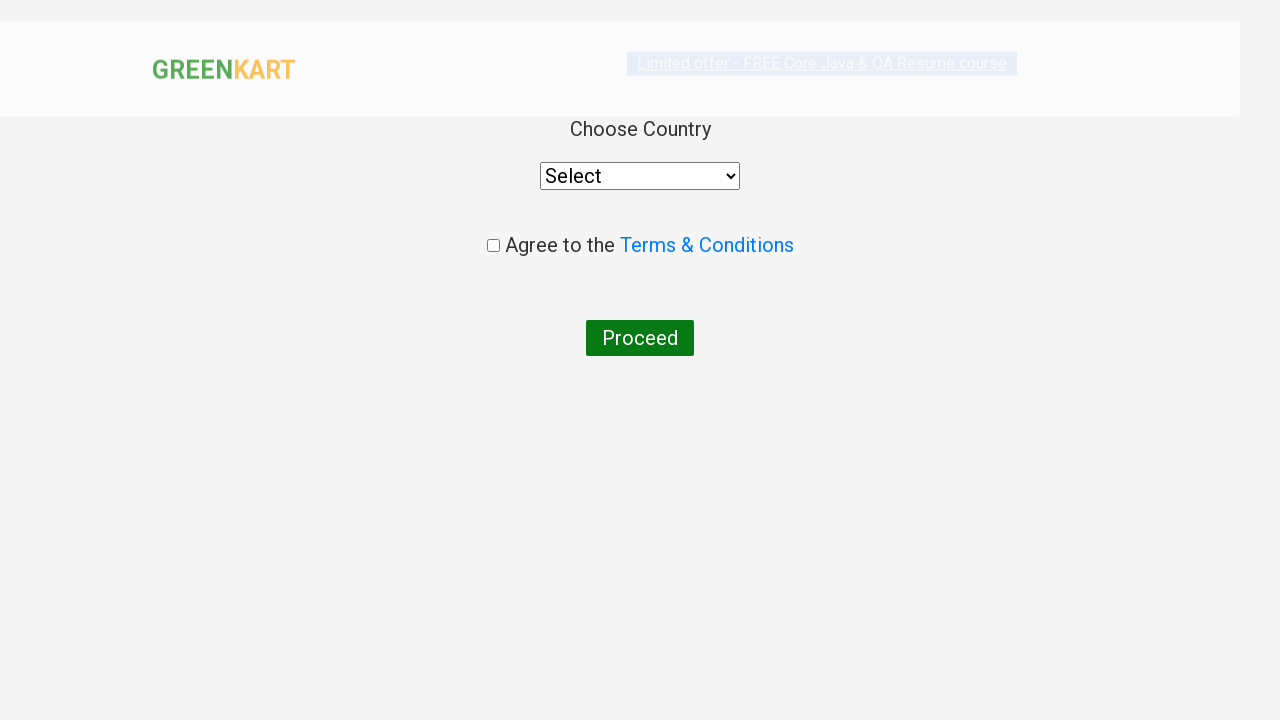

Selected 'India' from country dropdown on //*[@id='root']/div/div/div/div/div/select
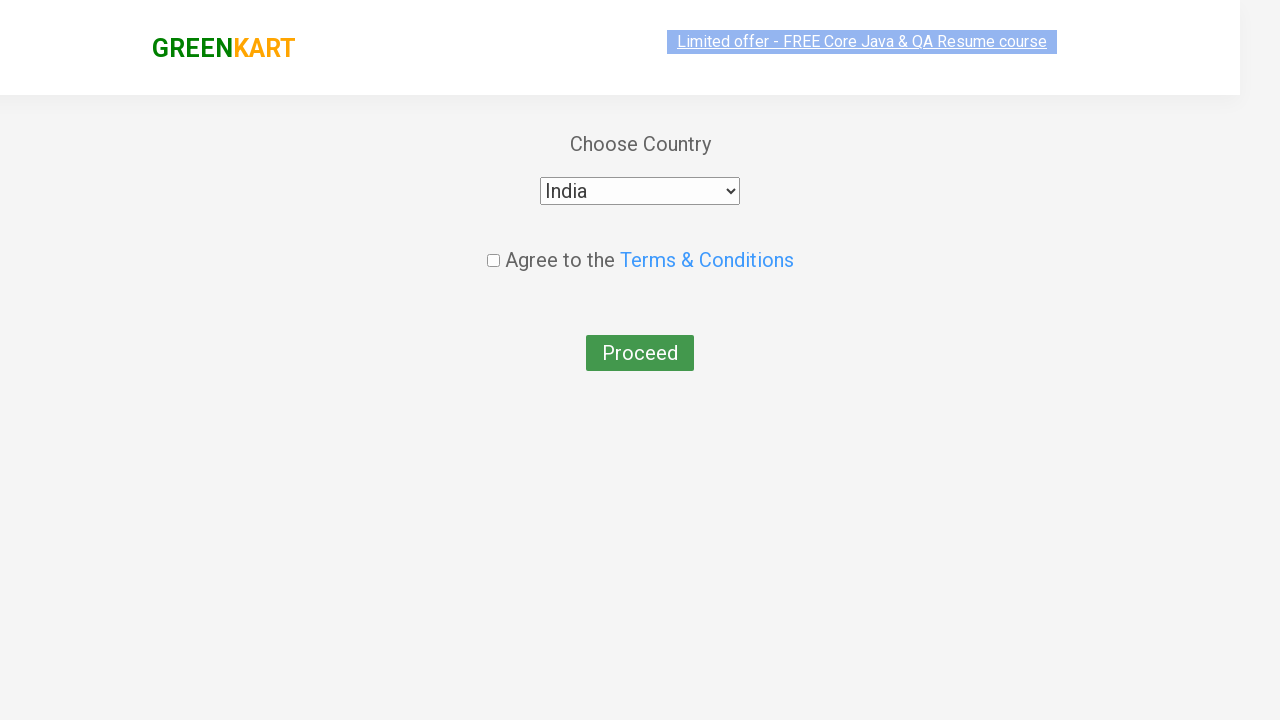

Checked terms and conditions checkbox at (493, 246) on xpath=//input[@type='checkbox']
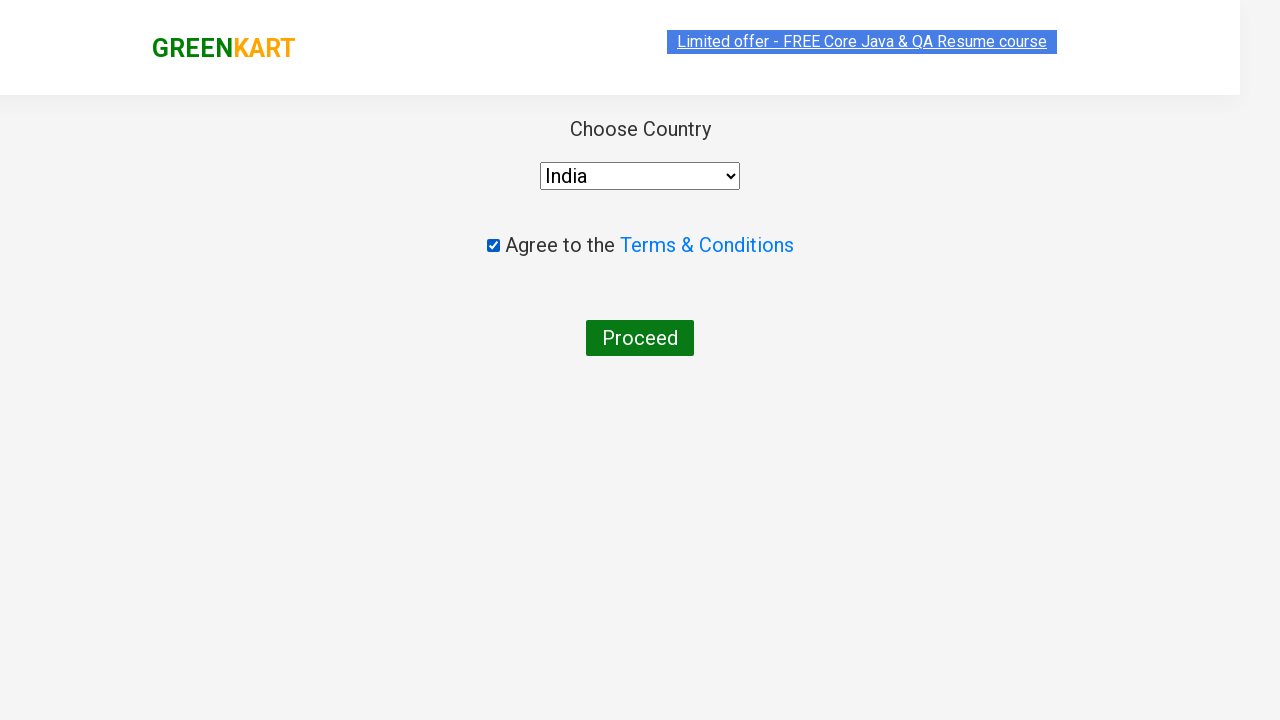

Clicked Proceed button to complete order at (640, 338) on xpath=//button[text()='Proceed']
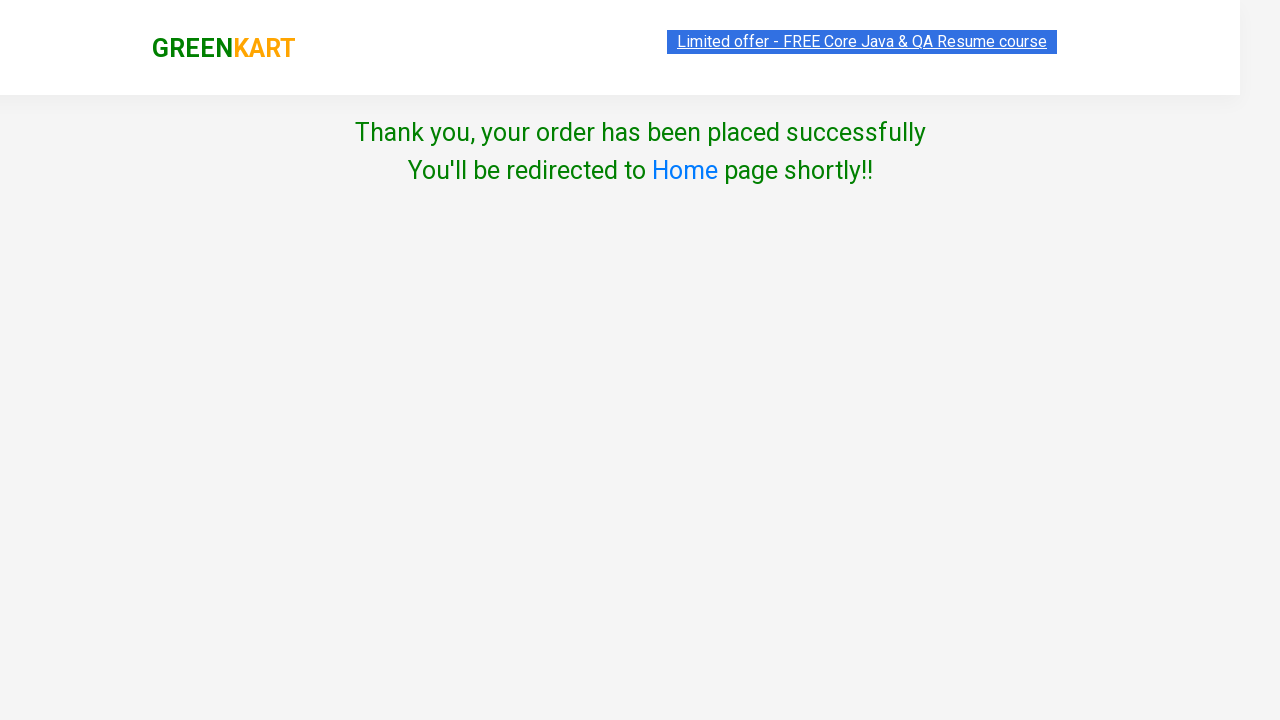

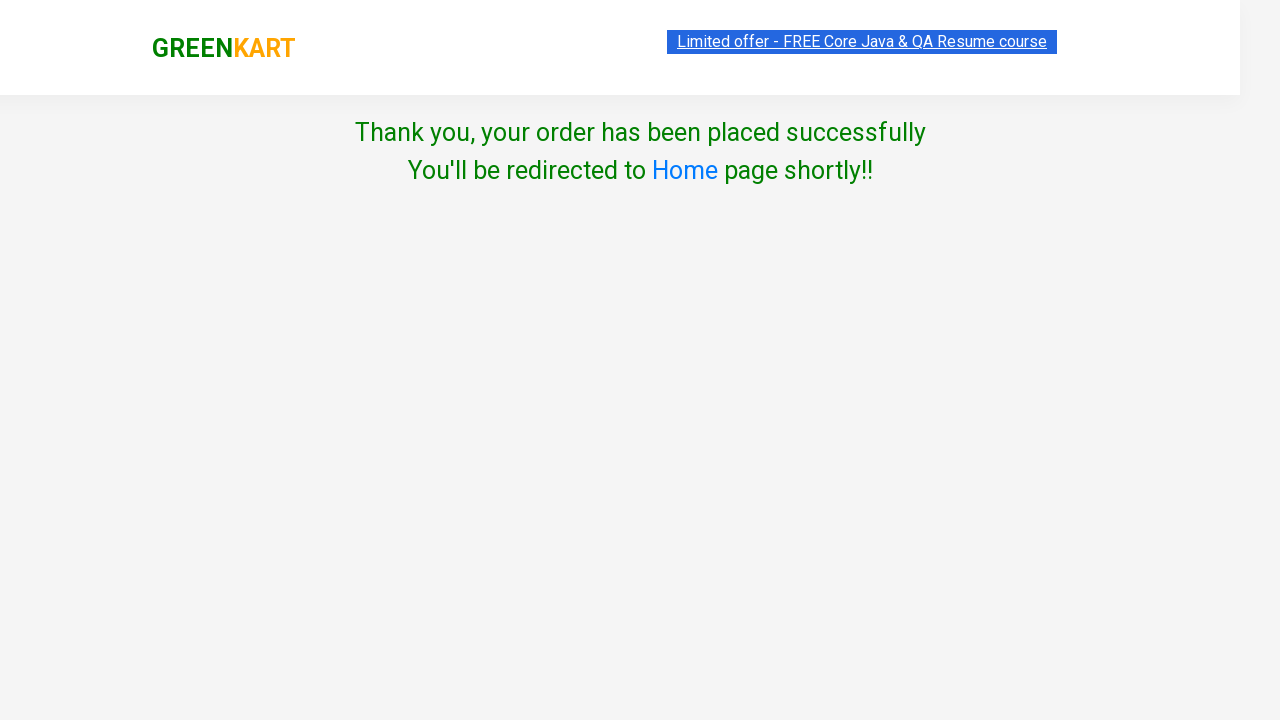